Clicks a dropdown button to open a dropdown menu and verifies the menu items are accessible

Starting URL: https://www.w3schools.com/bootstrap/bootstrap_dropdowns.asp

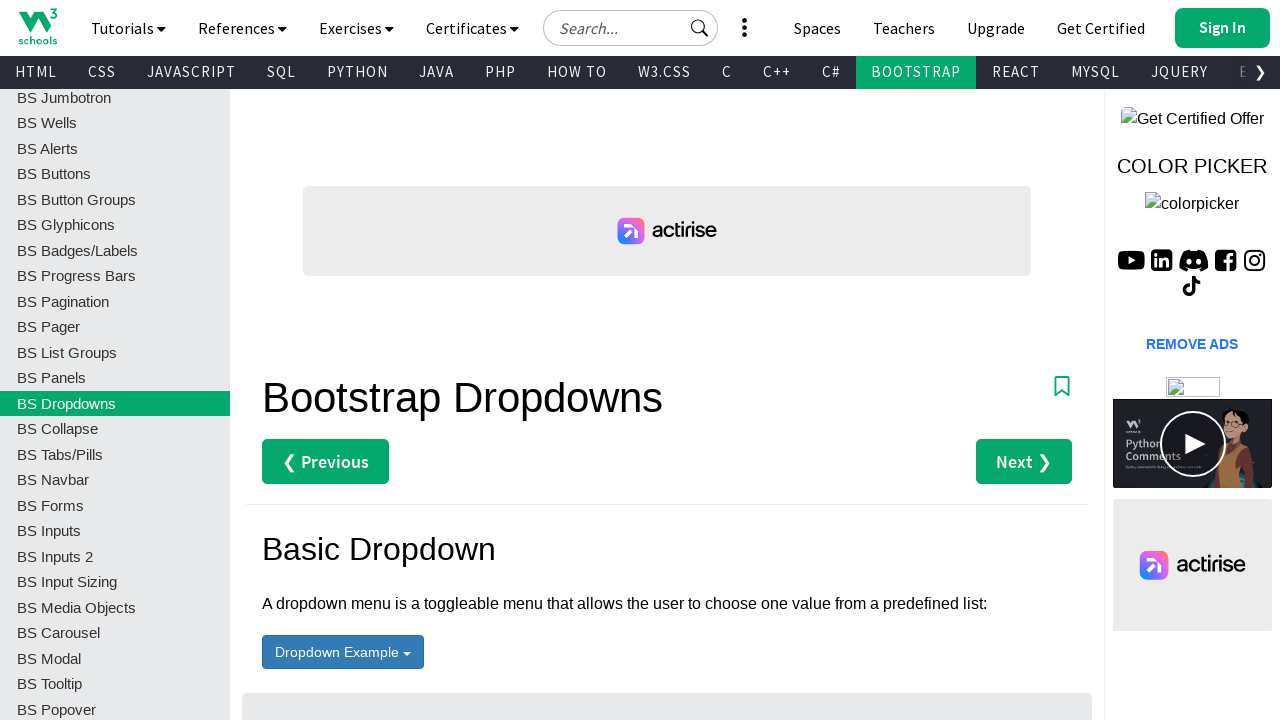

Clicked dropdown button to open menu at (343, 652) on button#menu1
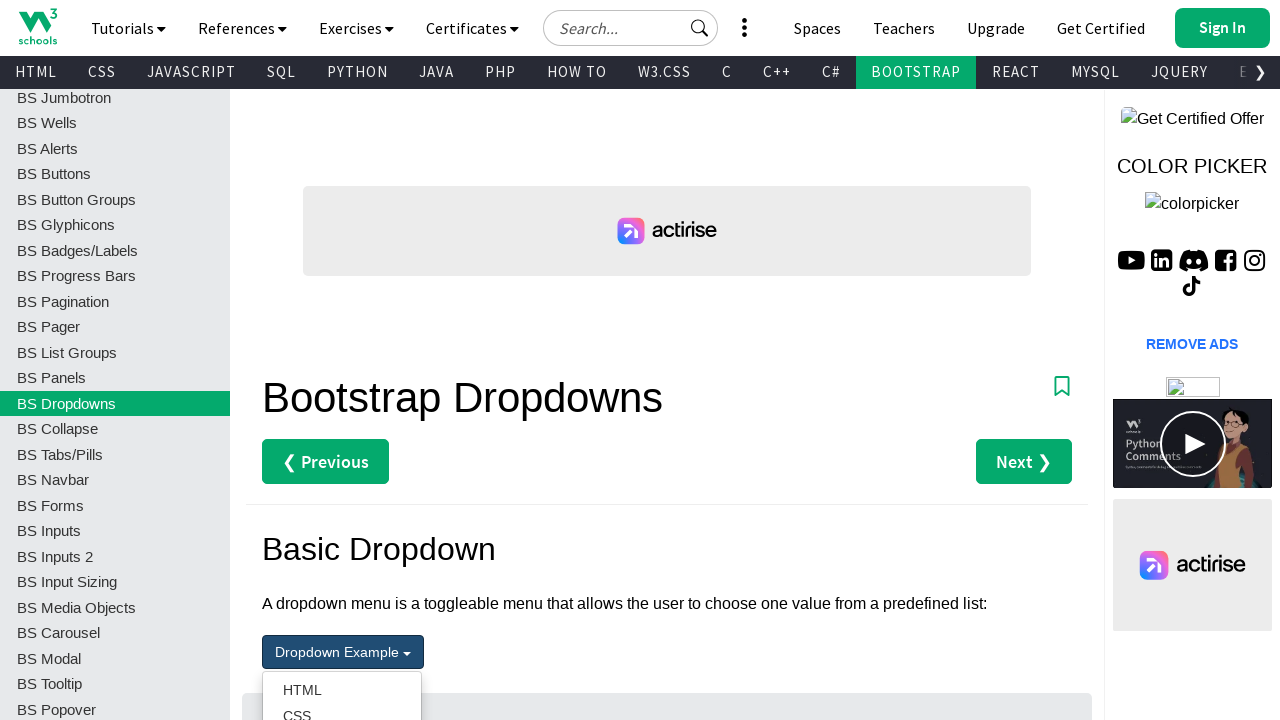

Dropdown menu appeared and is accessible
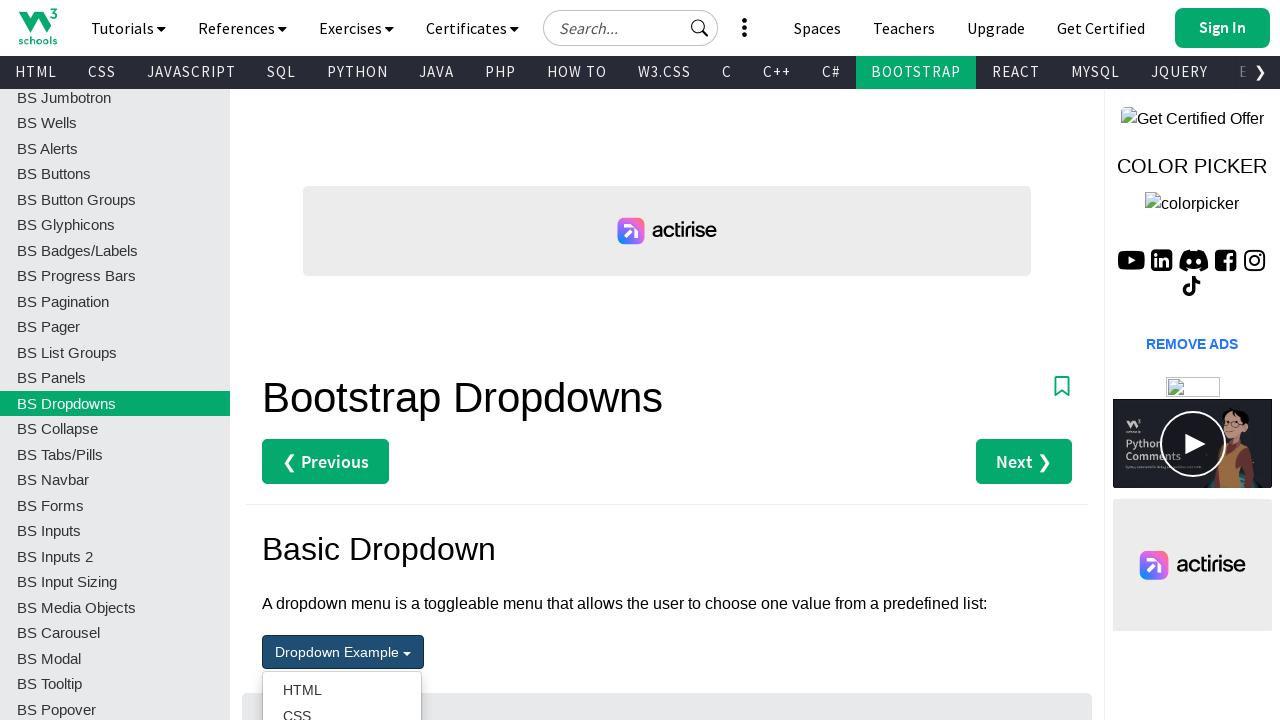

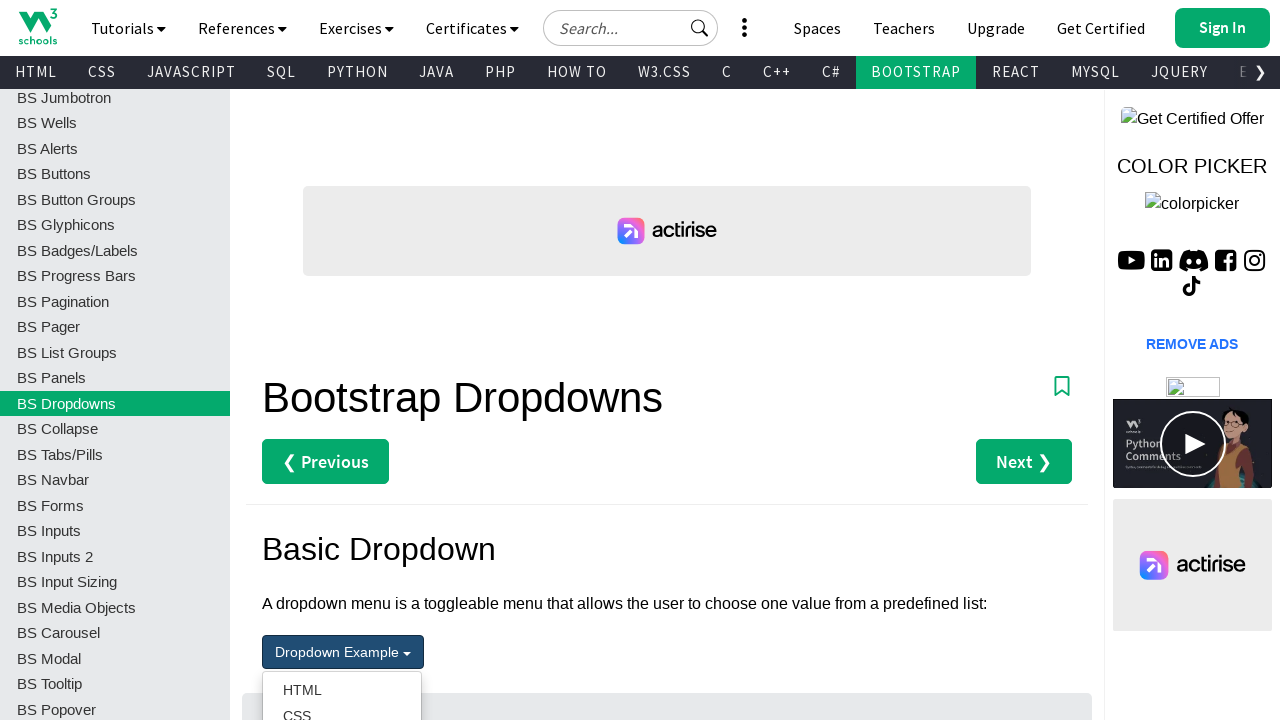